Tests the complete flight booking flow on BlazeDemo by selecting departure/destination cities, choosing a flight, and filling out the purchase form with passenger and payment details

Starting URL: https://blazedemo.com/

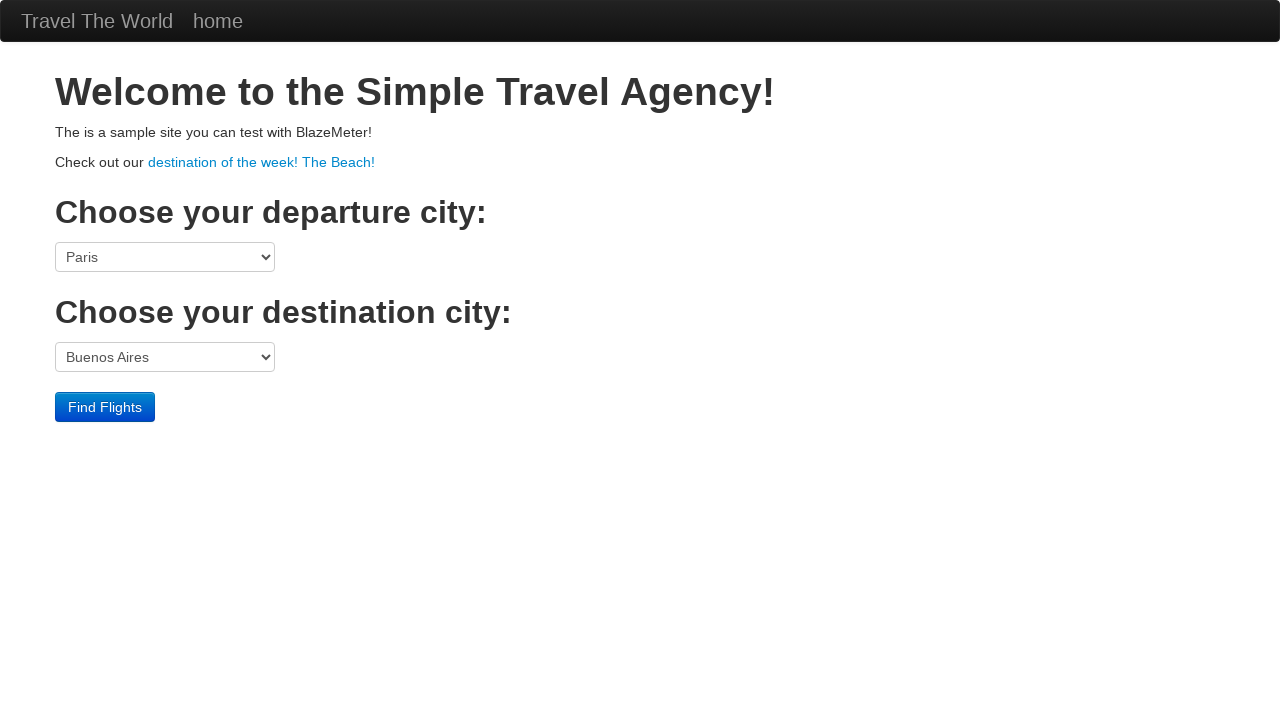

Selected 'Portland' as departure city from dropdown on select[name='fromPort']
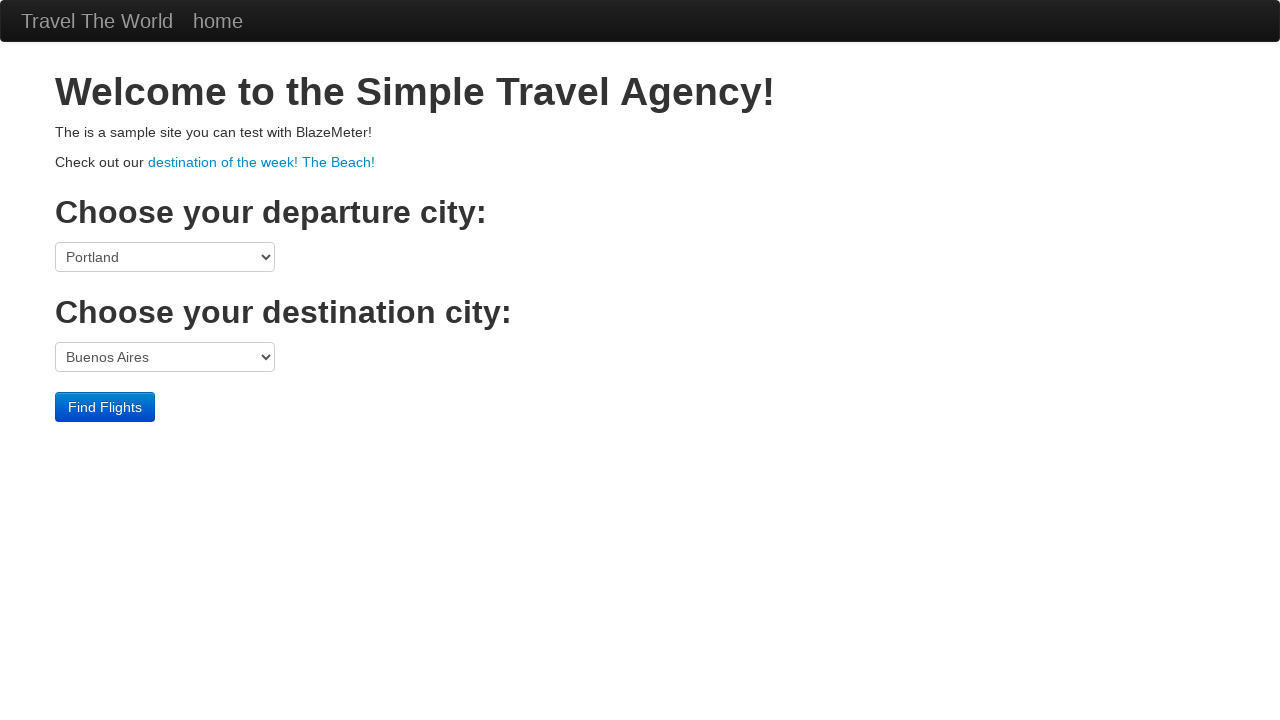

Selected 'New York' as destination city from dropdown on select[name='toPort']
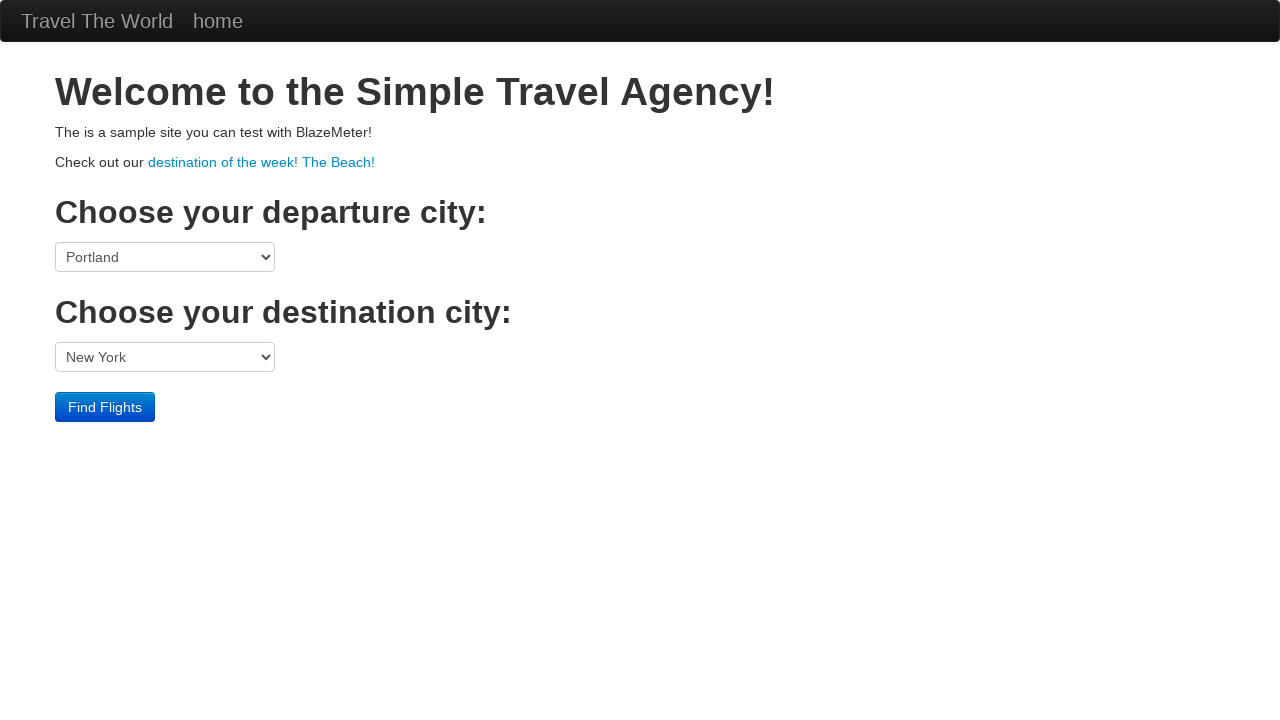

Clicked 'Find Flights' button to search for available flights at (105, 407) on xpath=/html/body/div[3]/form/div/input
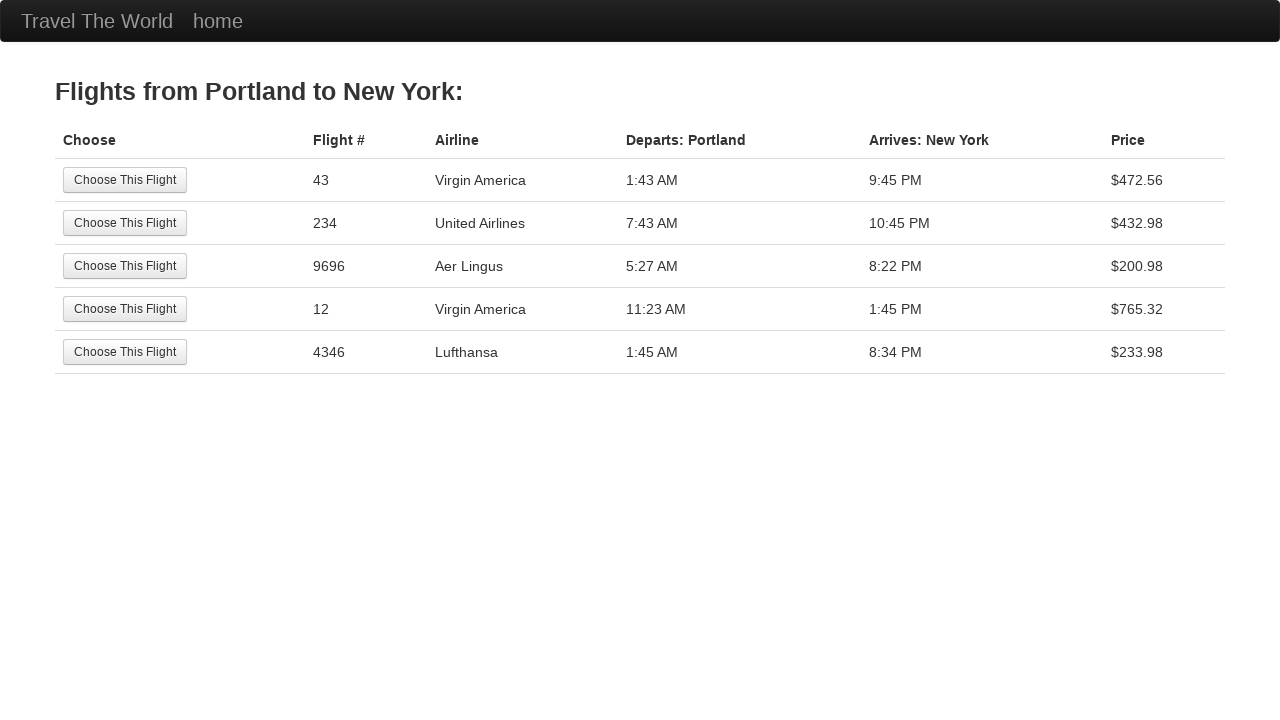

Flight results loaded and first flight option is available
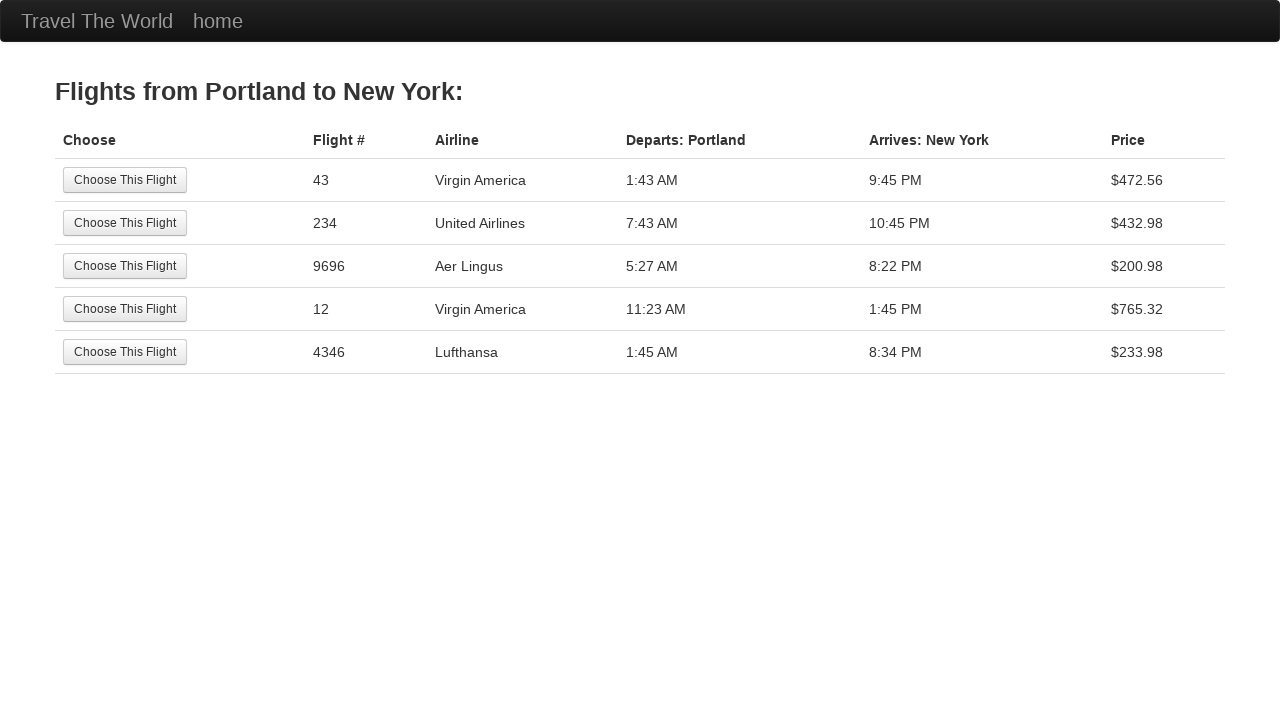

Selected the first available flight from the results at (125, 180) on xpath=/html/body/div[2]/table/tbody/tr[1]/td[1]/input
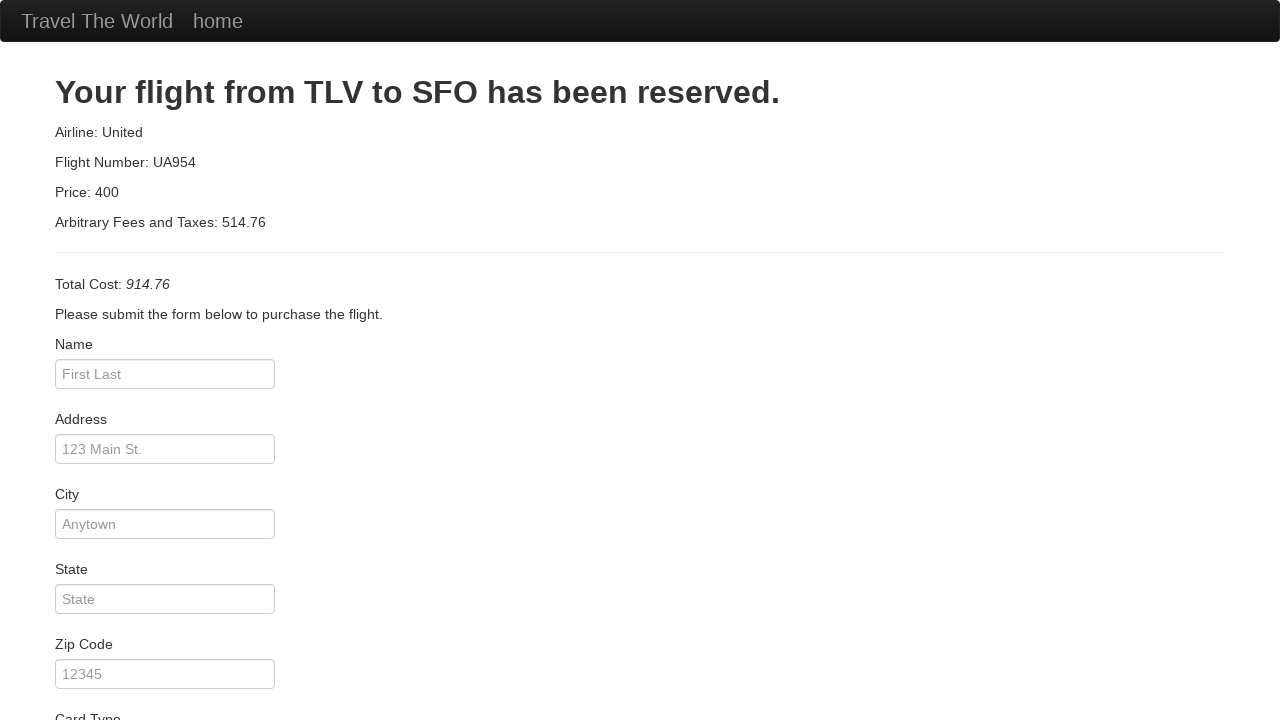

Filled passenger name field with 'John Smith' on input[name='inputName']
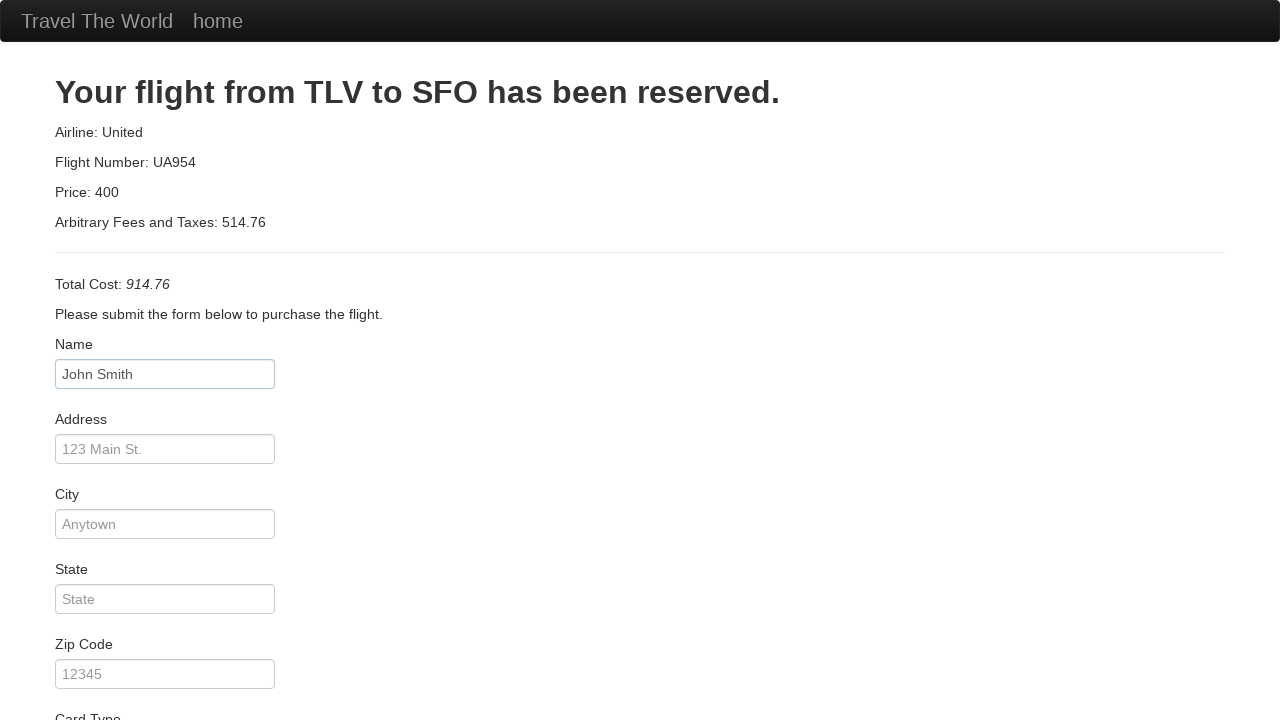

Filled address field with '456 Oak Street' on input[name='address']
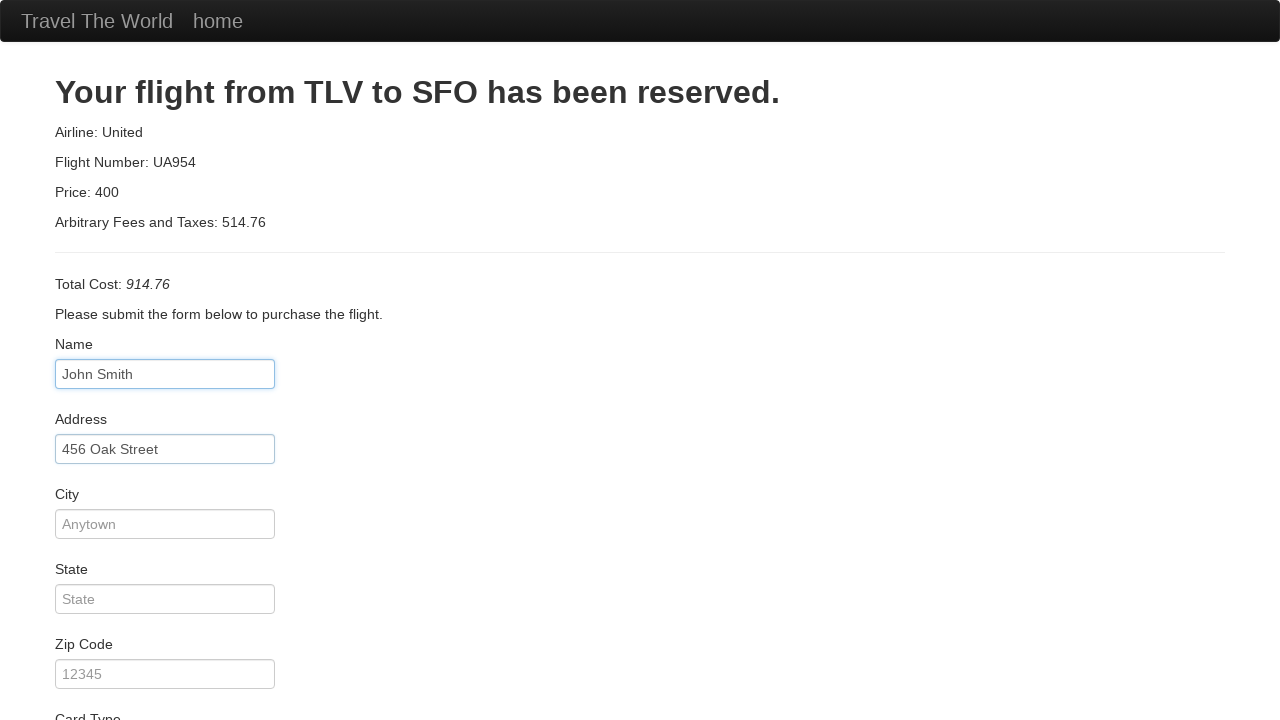

Filled city field with 'Portland' on input[name='city']
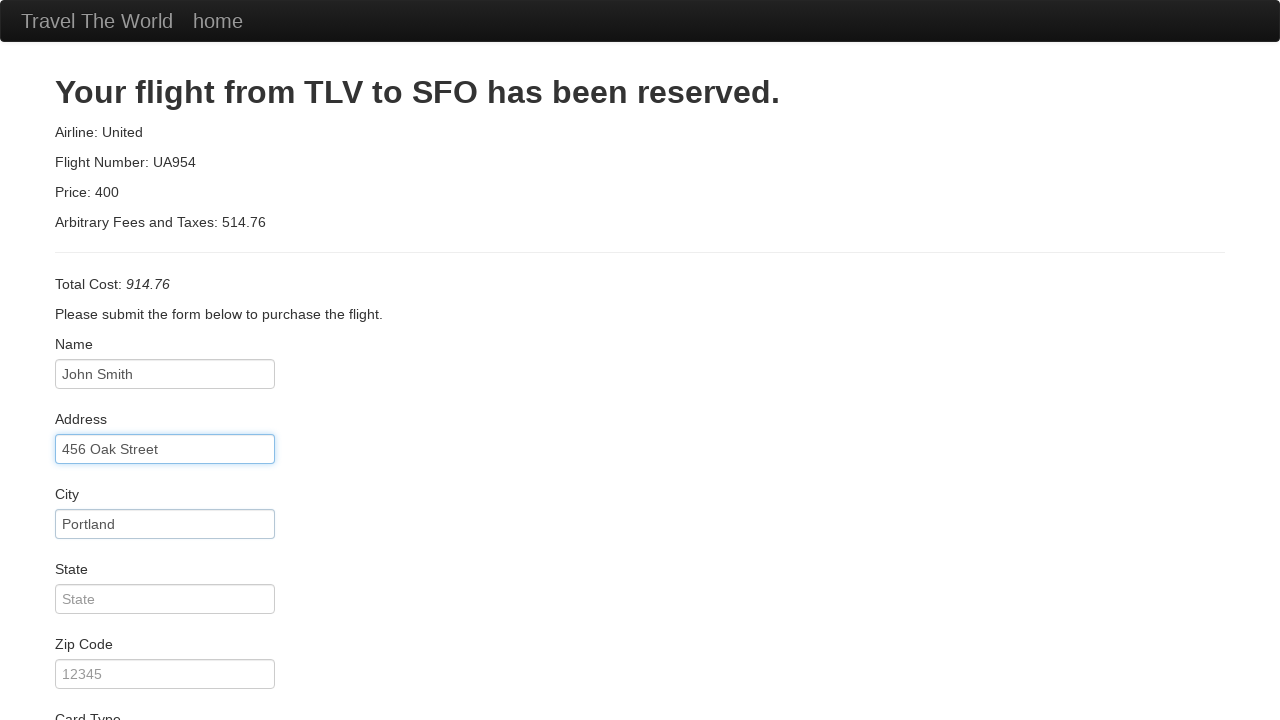

Filled state field with 'Oregon' on input[name='state']
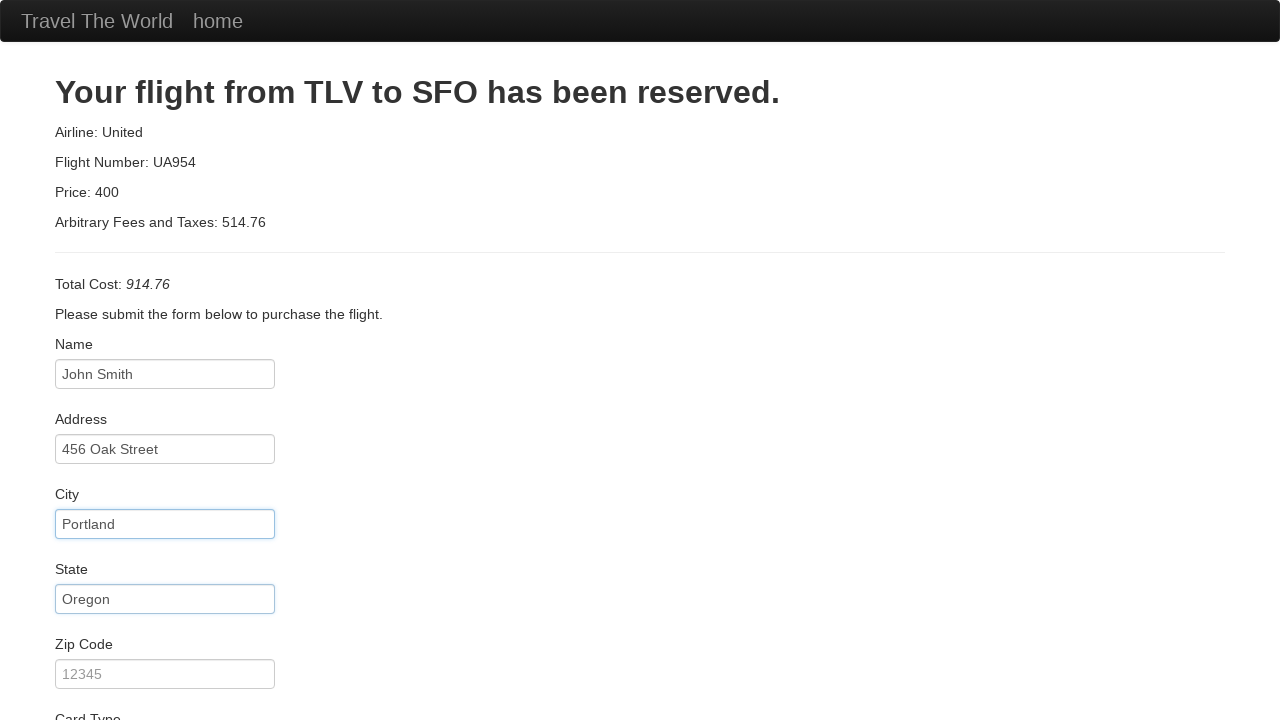

Filled zip code field with '97201' on input[name='zipCode']
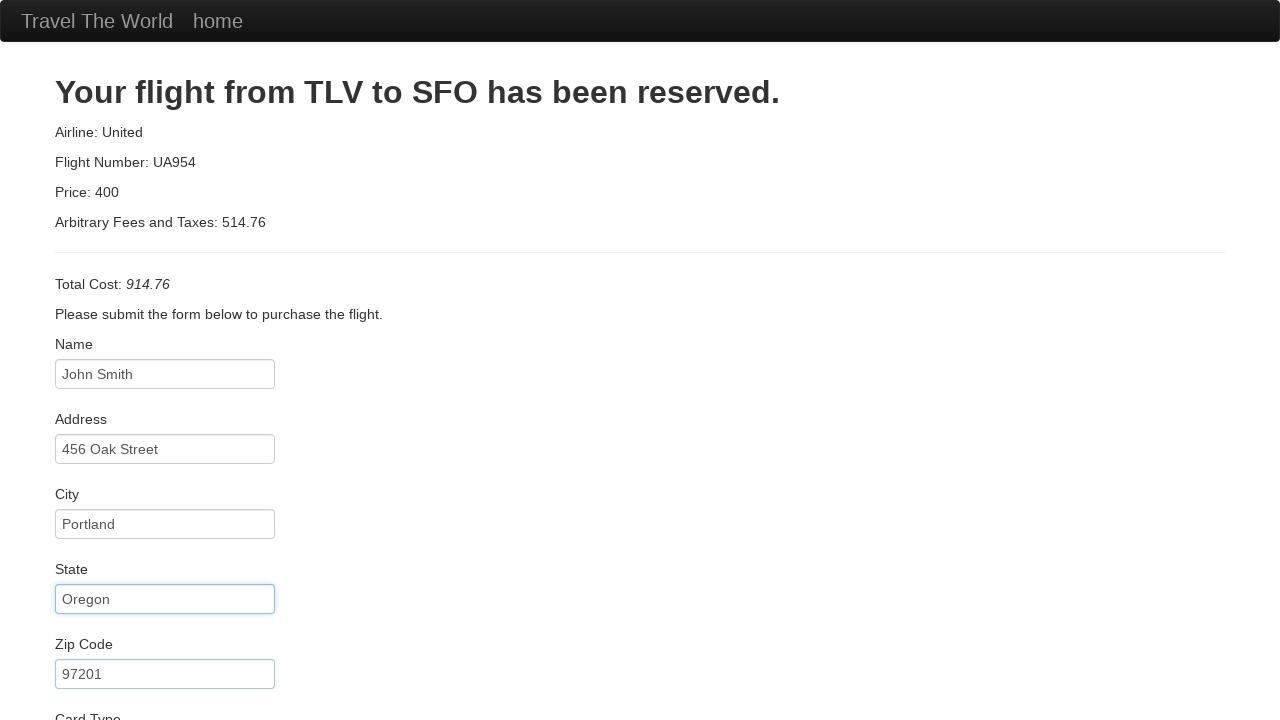

Selected 'amex' as card type from dropdown on select[name='cardType']
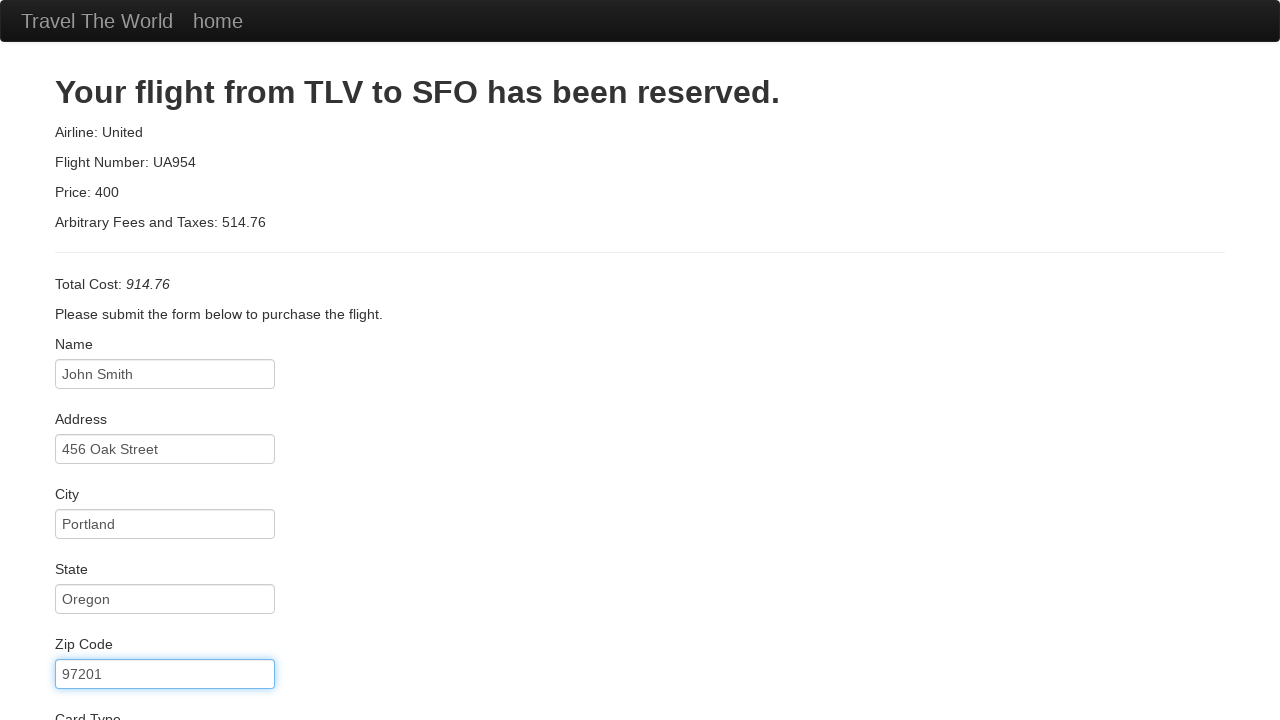

Filled credit card number field with payment details on input[name='creditCardNumber']
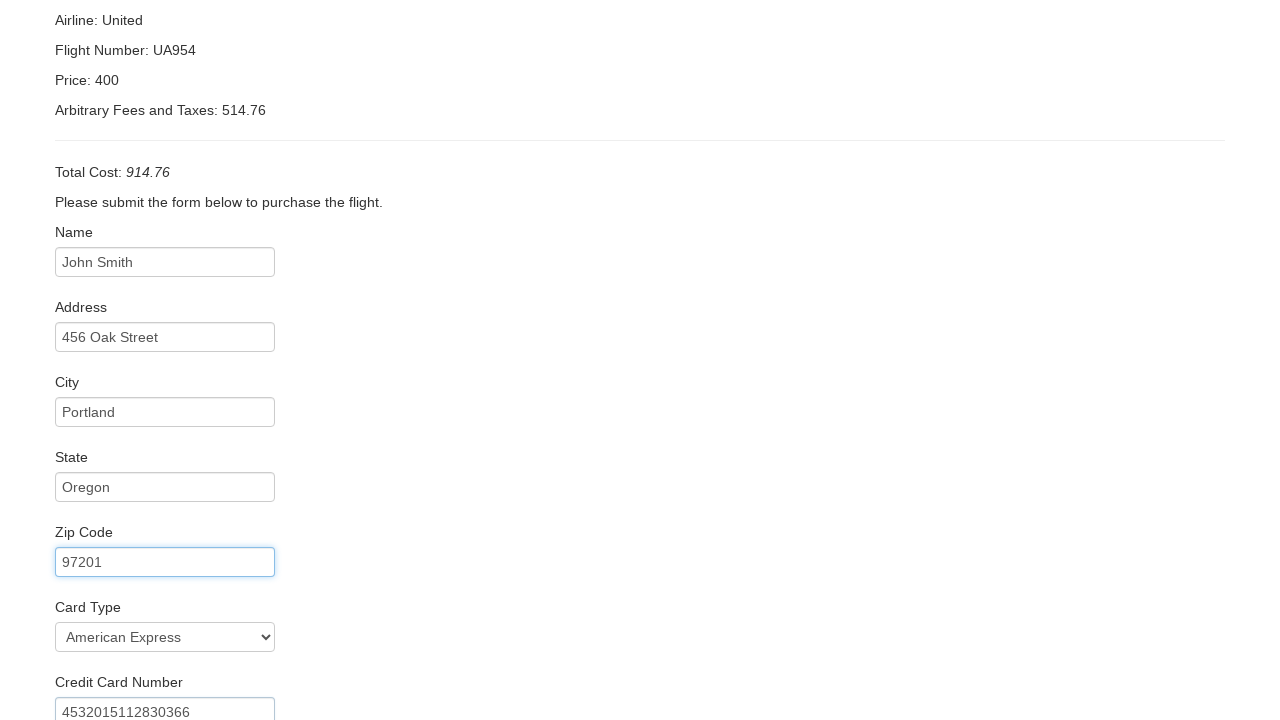

Filled credit card expiration month field with '11' on input[name='creditCardMonth']
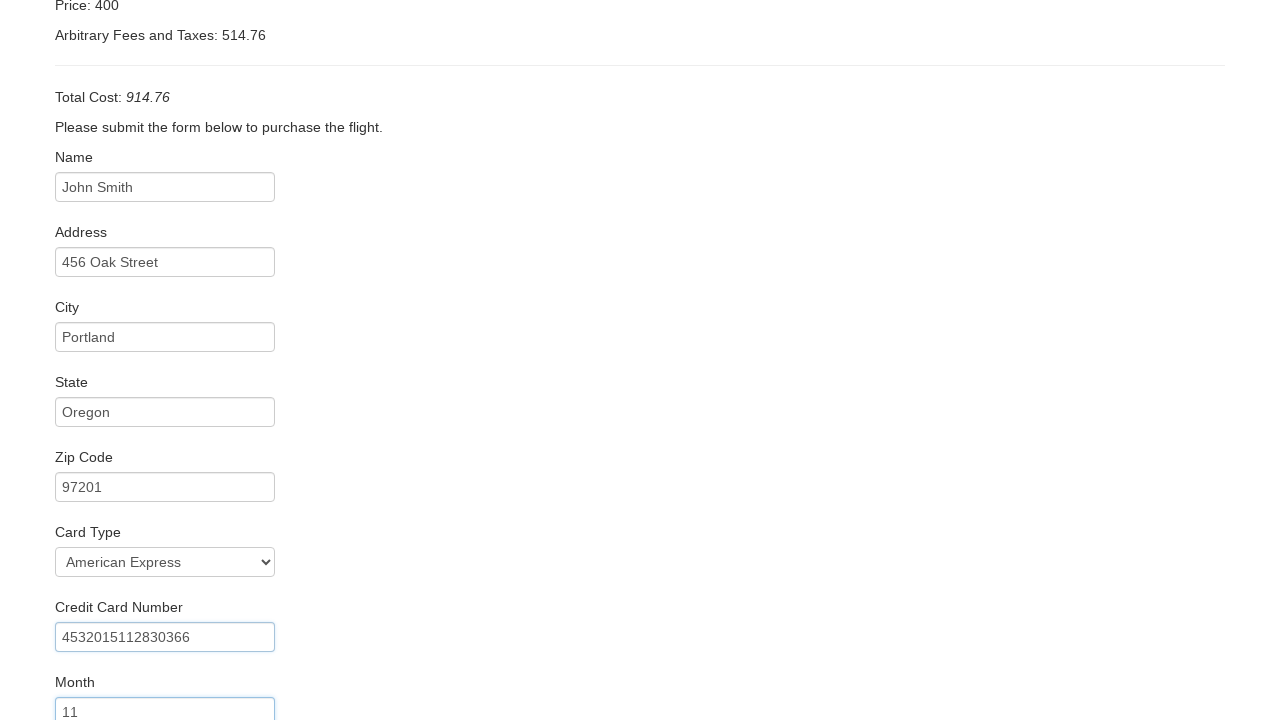

Filled credit card expiration year field with '2025' on input[name='creditCardYear']
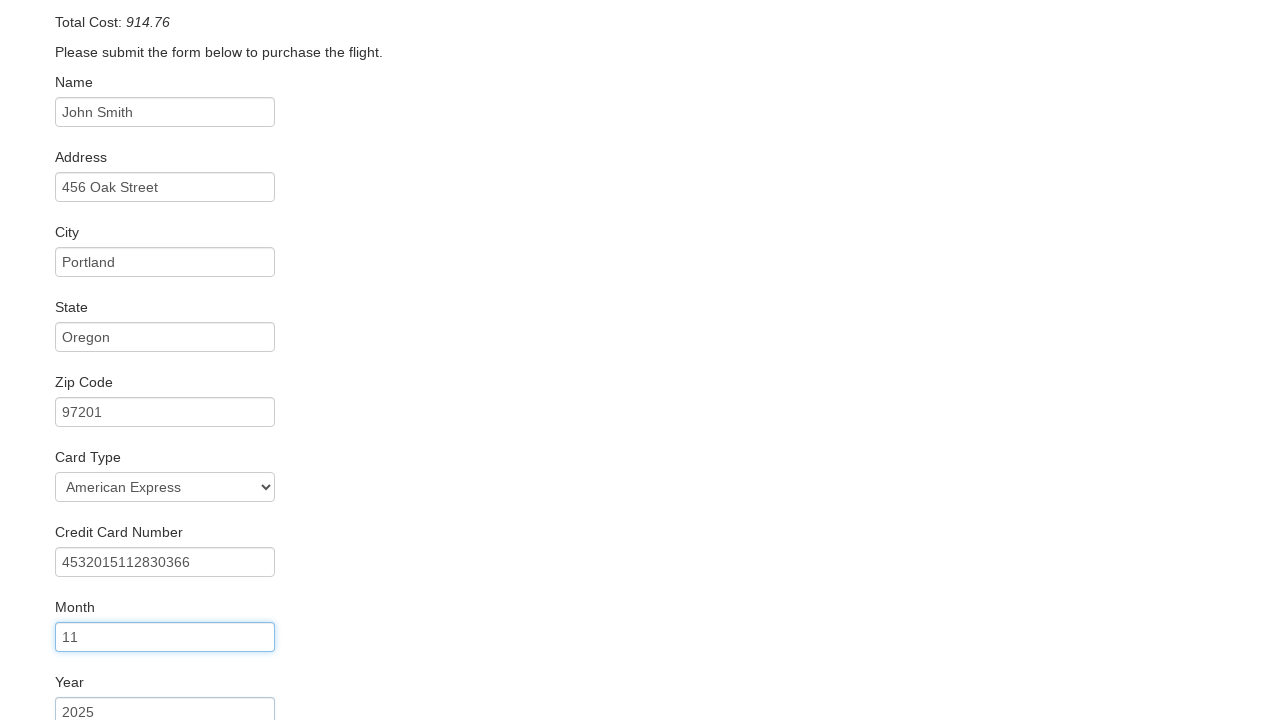

Filled name on card field with 'John Smith' on input[name='nameOnCard']
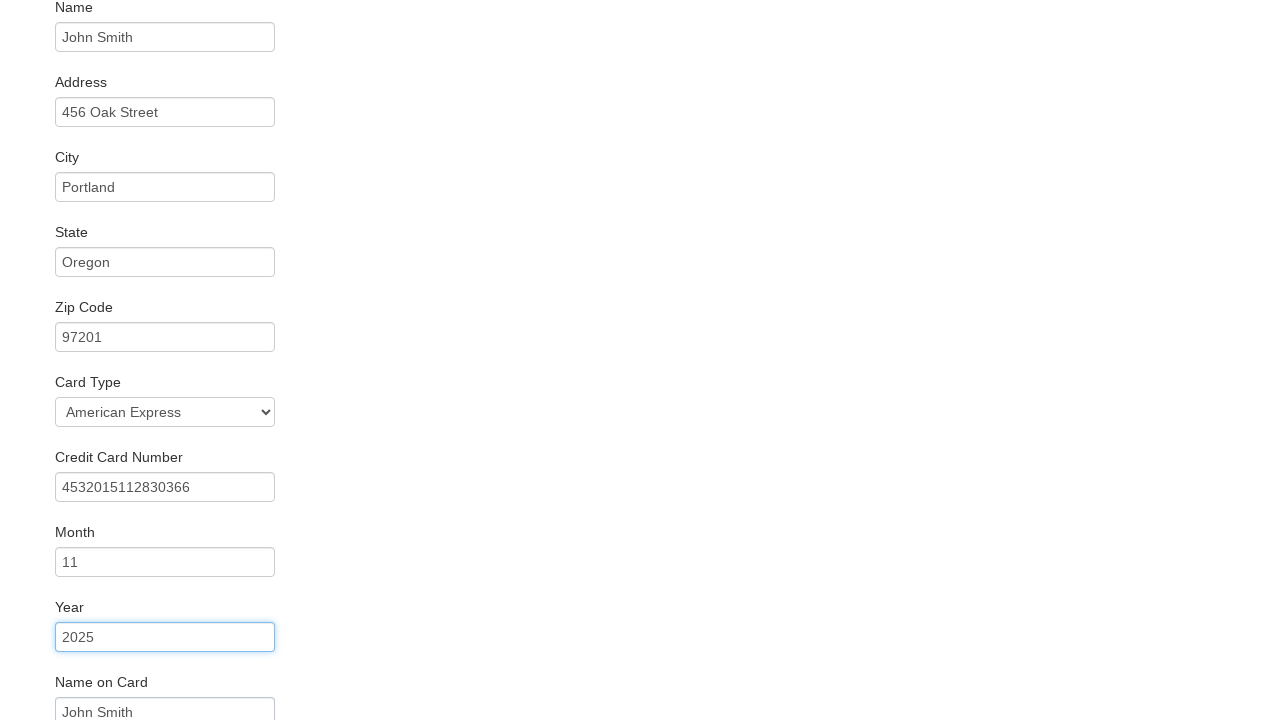

Checked 'Remember Me' checkbox at (62, 656) on input[name='rememberMe']
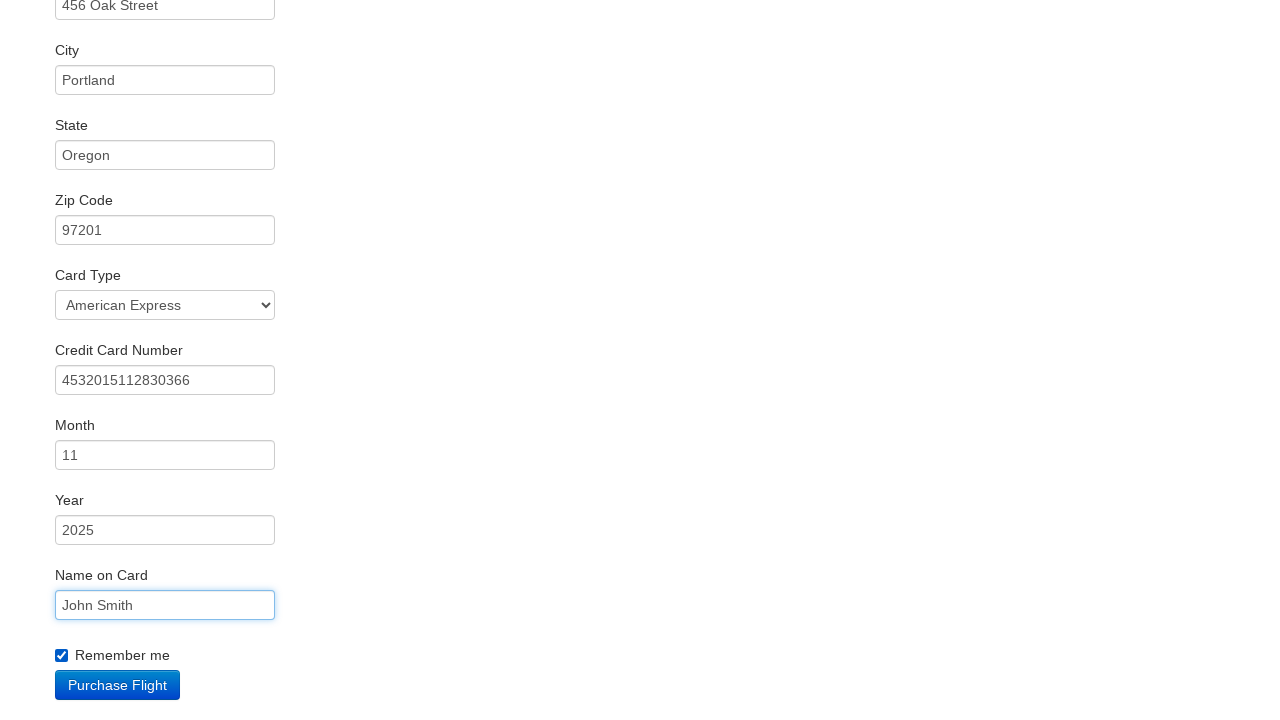

Clicked 'Purchase Flight' button to complete the booking at (118, 685) on xpath=/html/body/div[2]/form/div[11]/div/input
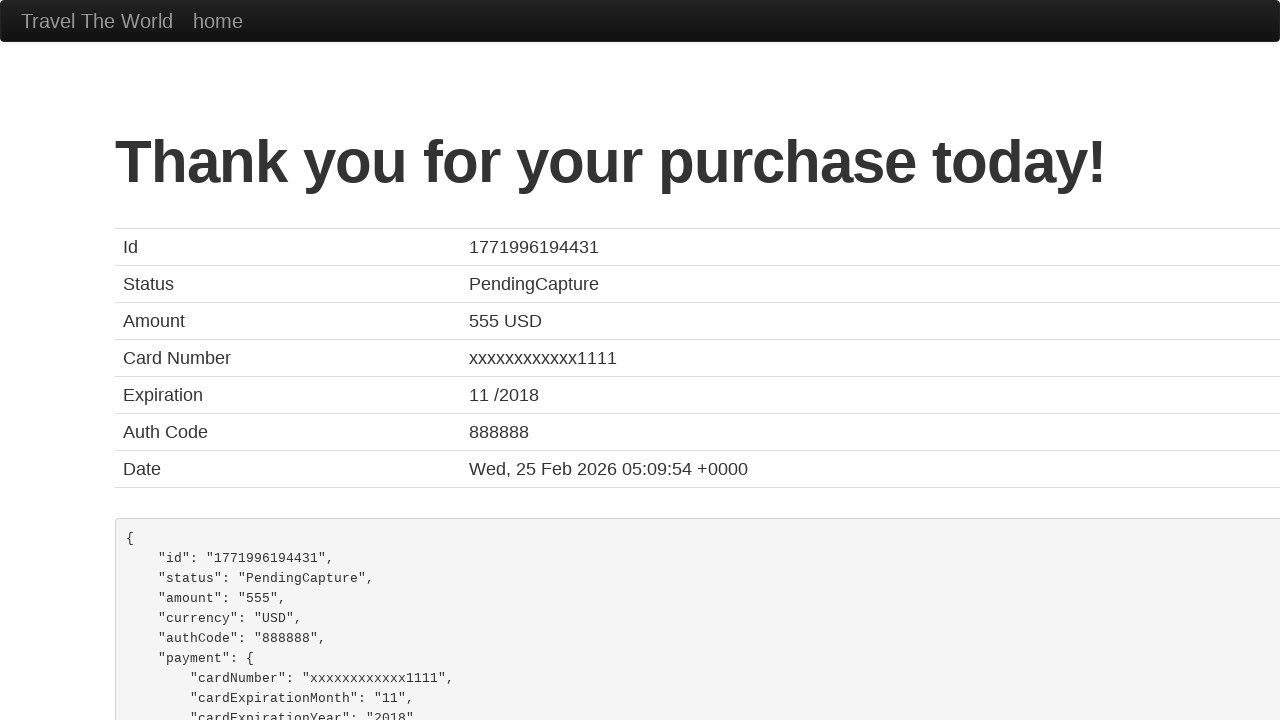

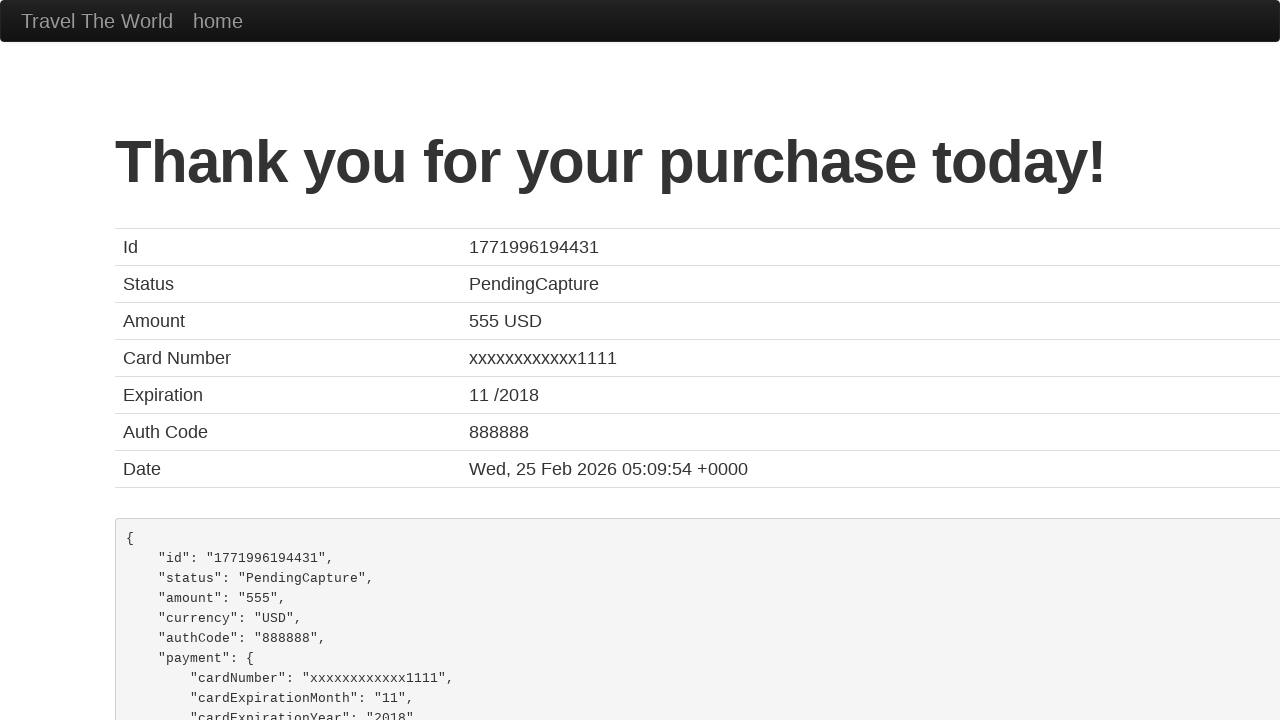